Tests the search functionality on Pluralsight by entering a search query into the search box and submitting the search form.

Starting URL: https://www.pluralsight.com/

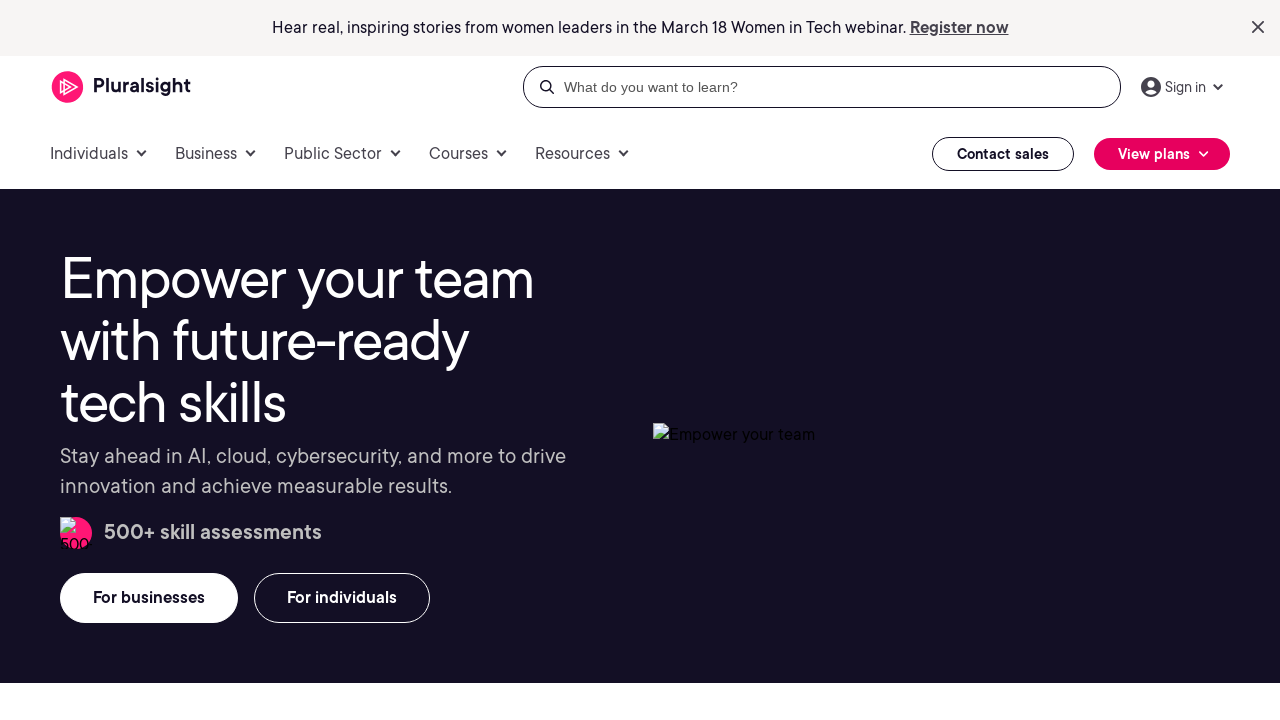

Filled search field with 'machine learning courses' on input[name='q']
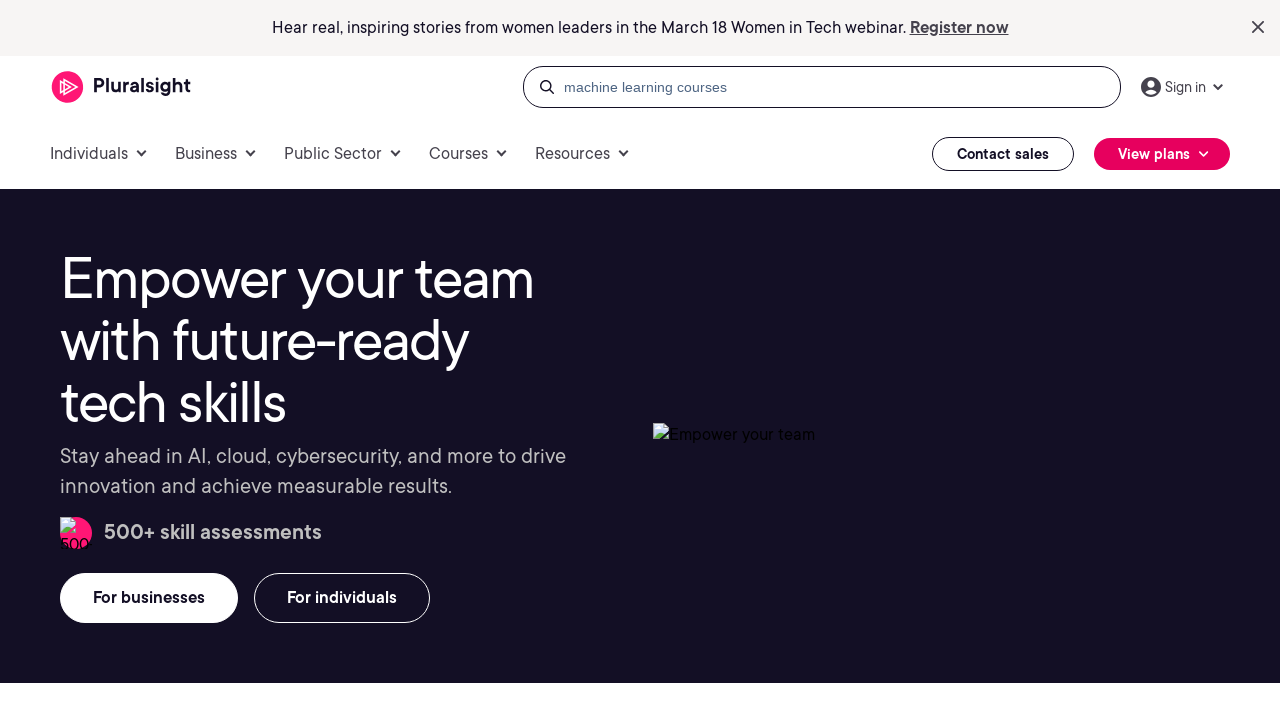

Pressed Enter to submit the search form on input[name='q']
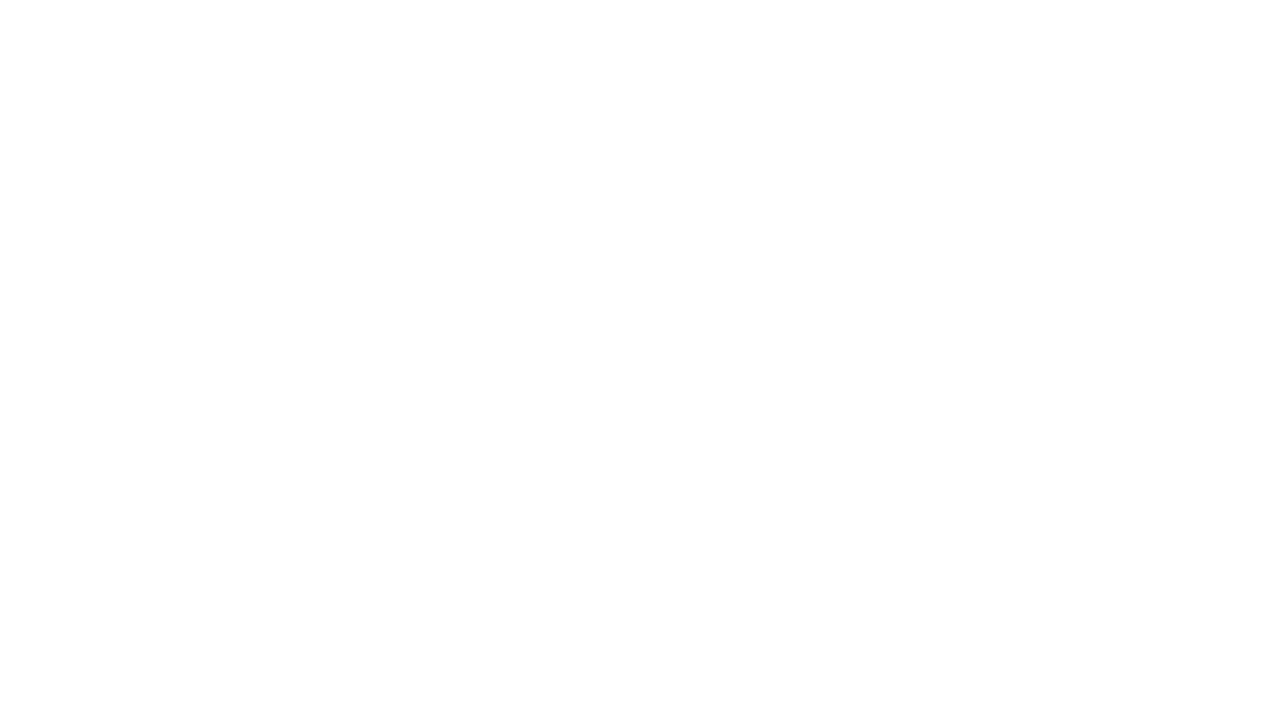

Search results page loaded completely
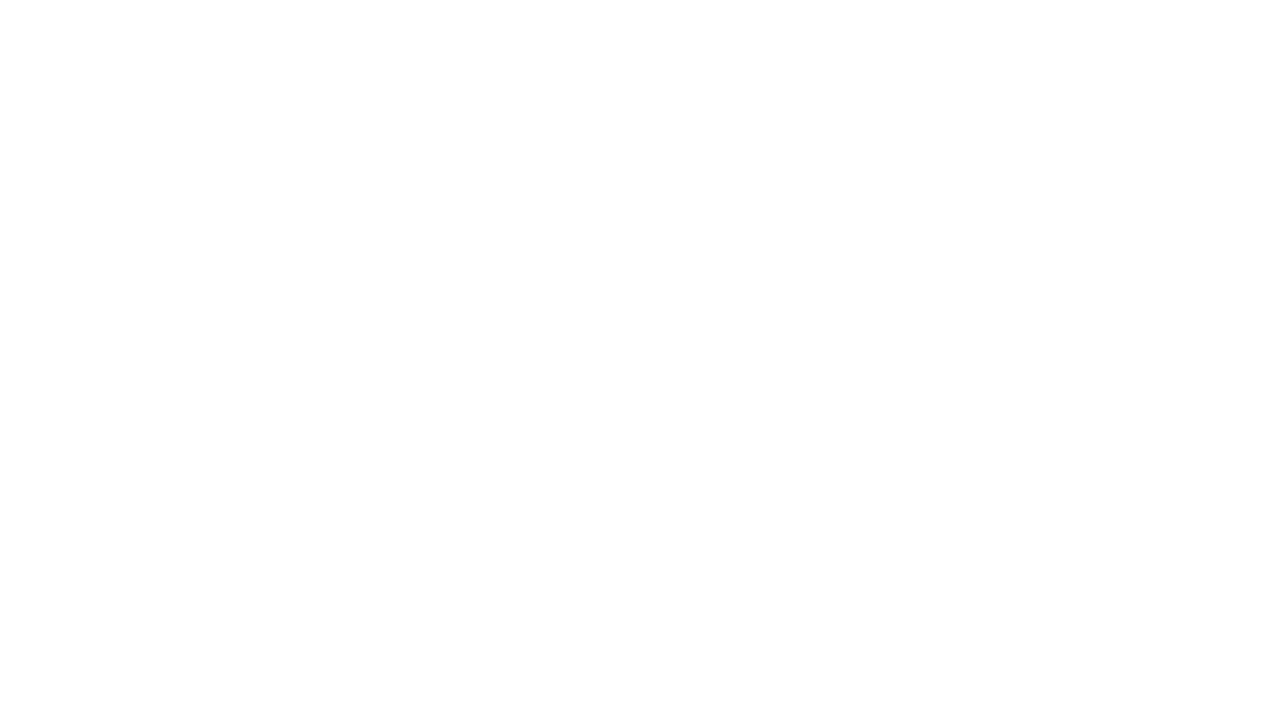

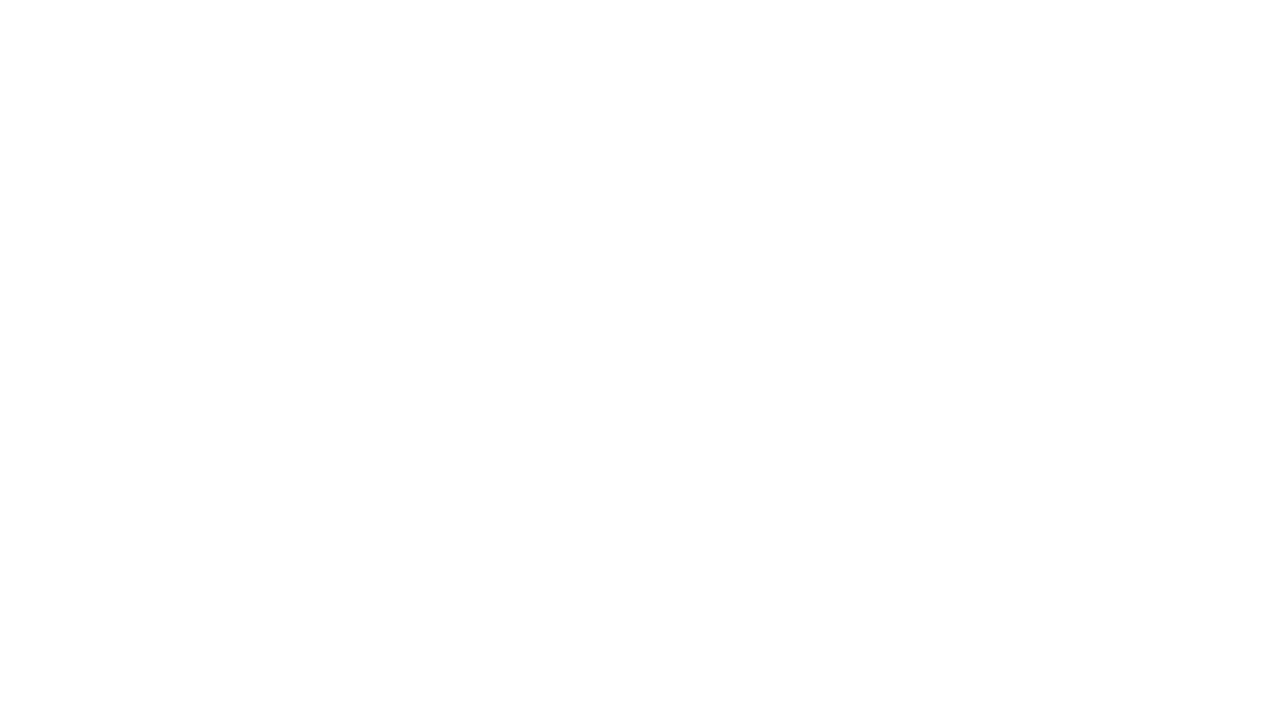